Tests dynamic content loading with a short 2-second timeout to demonstrate timeout behavior

Starting URL: http://the-internet.herokuapp.com/dynamic_loading/2

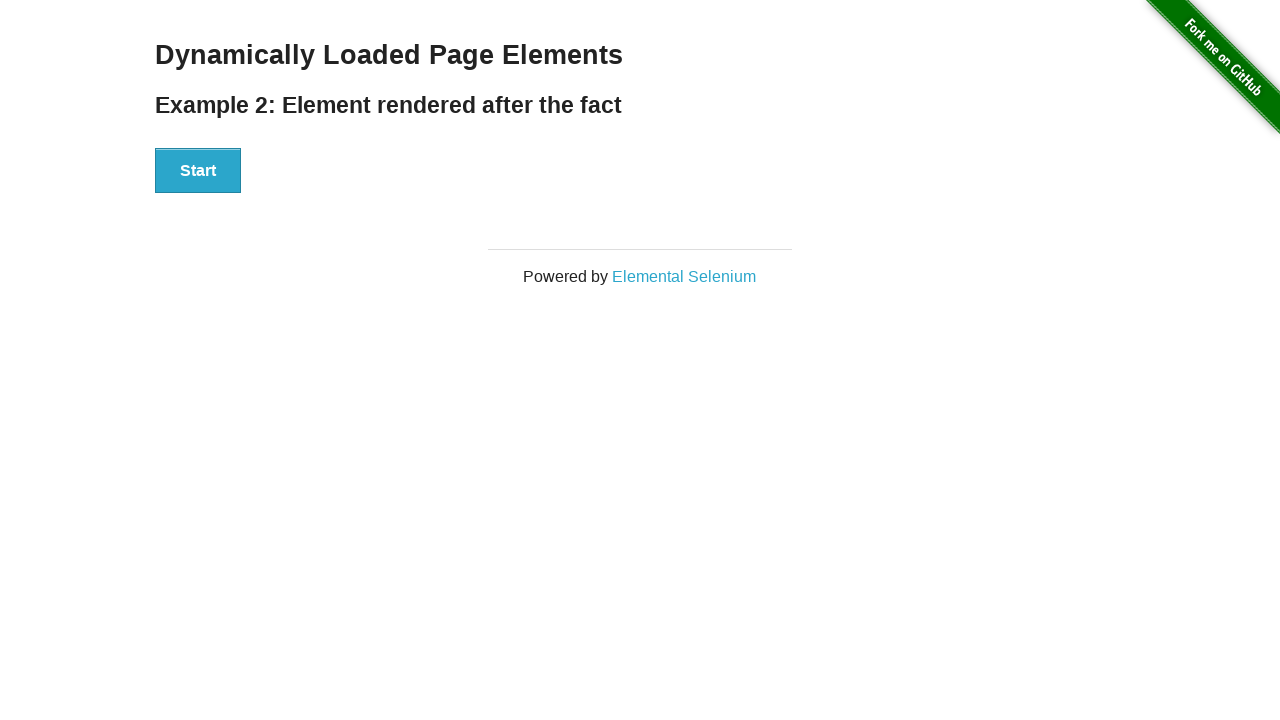

Clicked start button to trigger dynamic content loading at (198, 171) on #start button
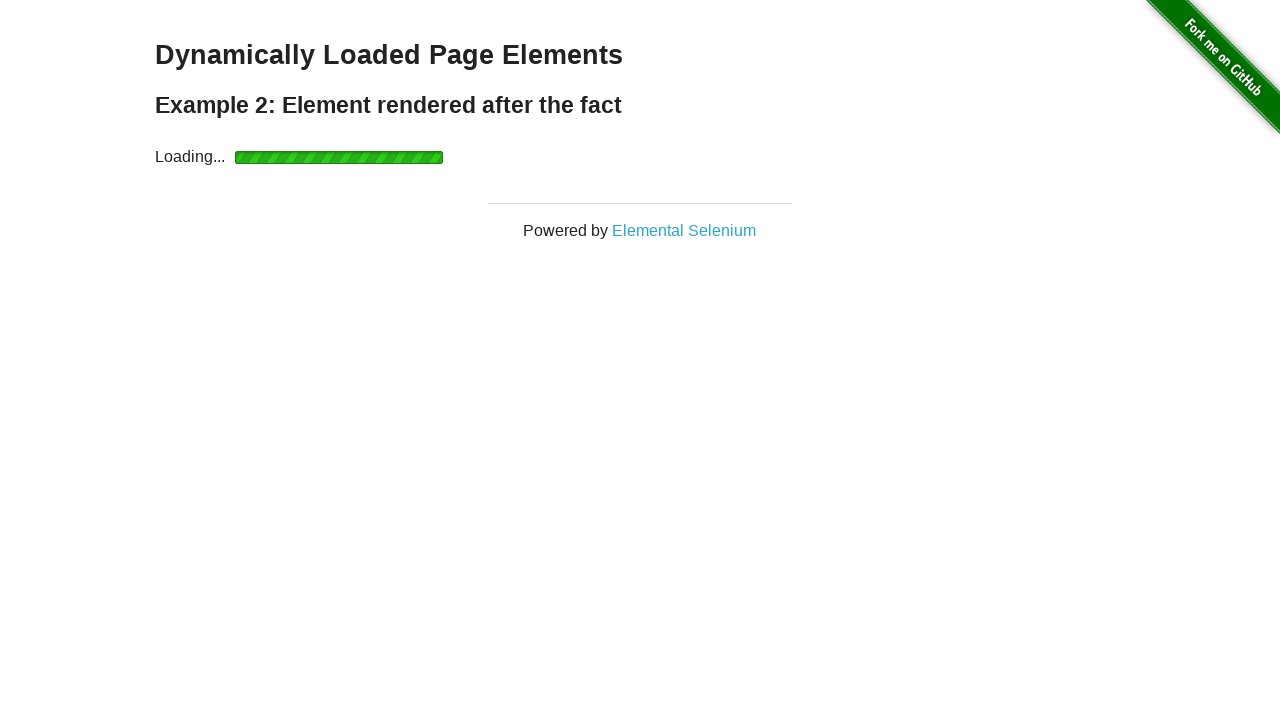

Timeout occurred while waiting for finish element with 2-second timeout (expected behavior)
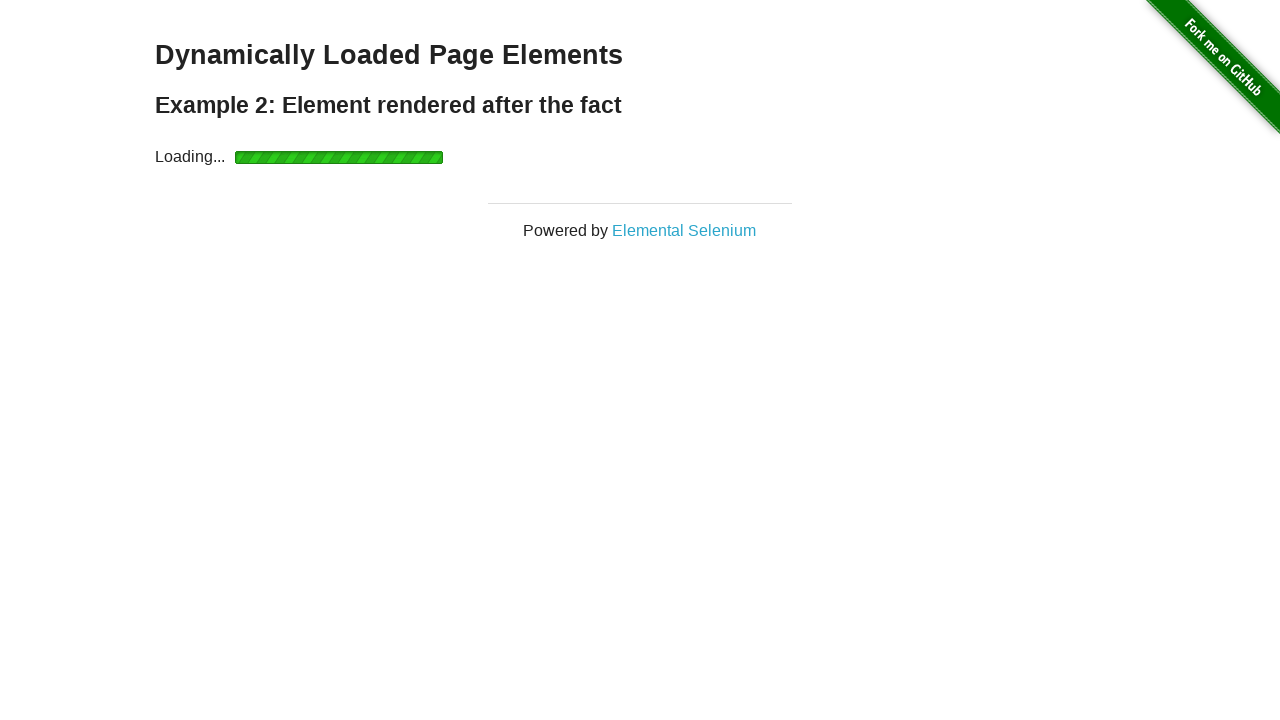

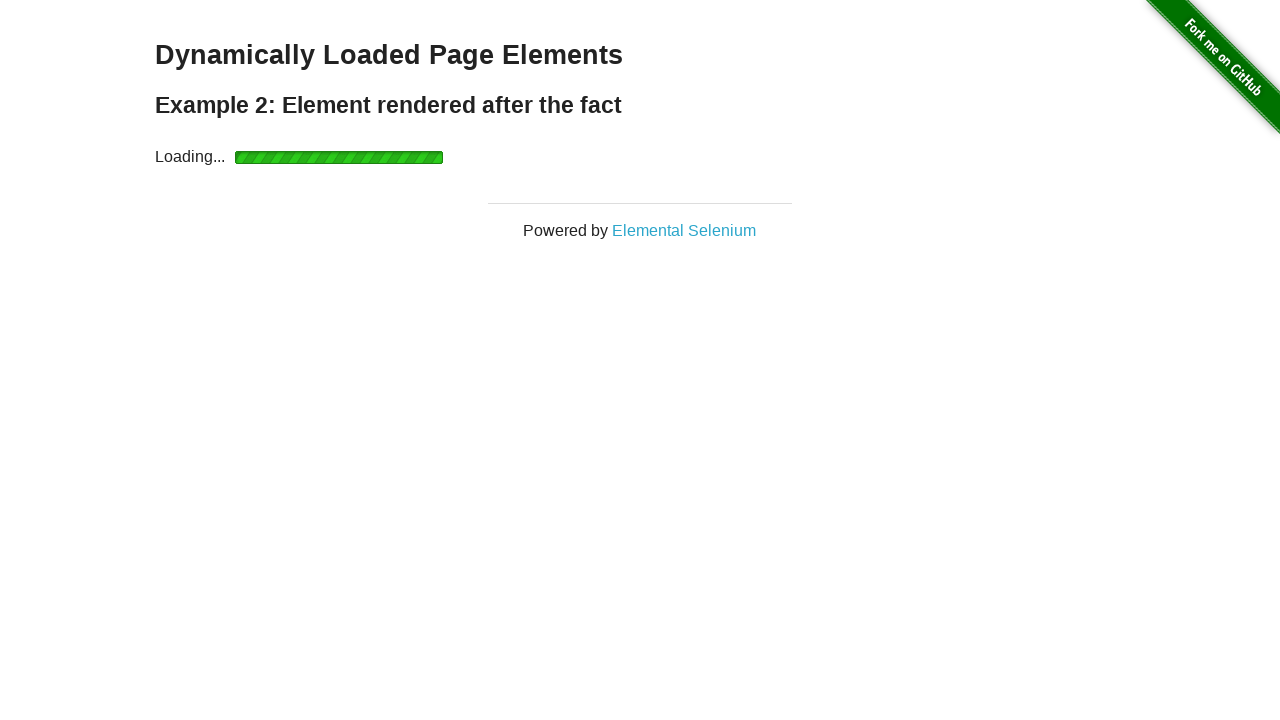